Tests the search functionality on Python.org by entering a search query "pycon" and submitting the search form

Starting URL: http://www.python.org

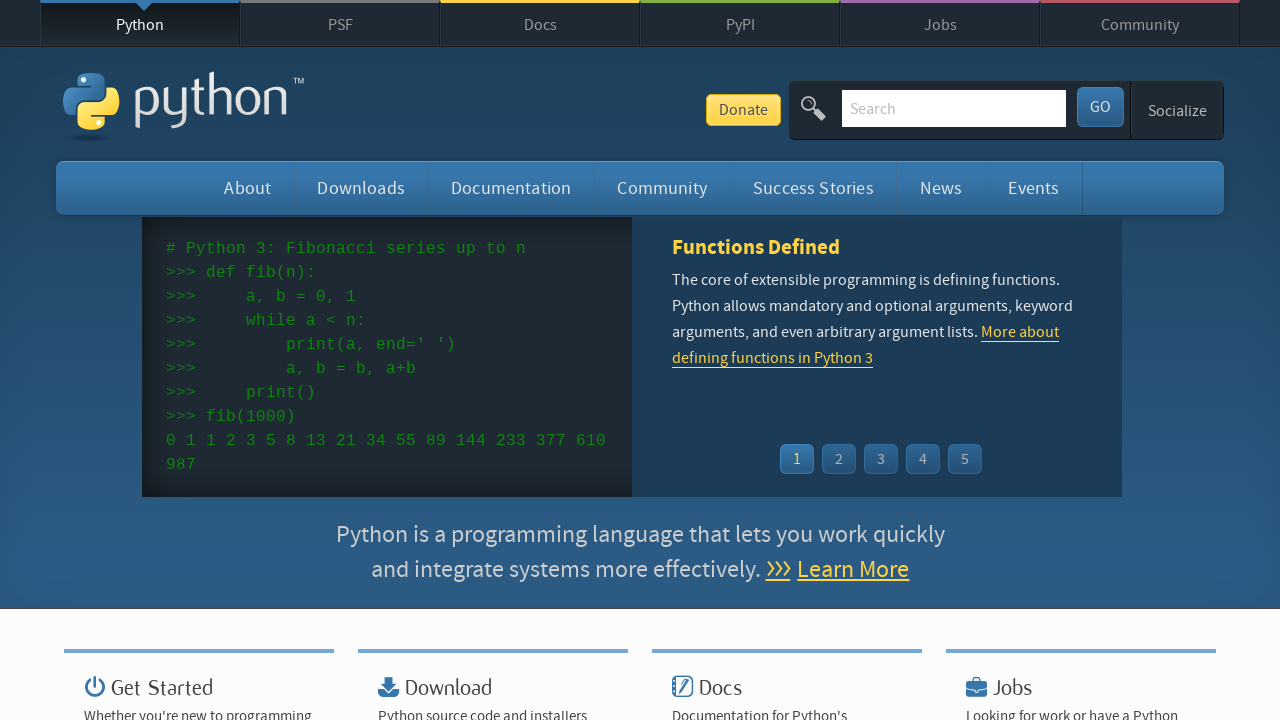

Filled search box with query 'pycon' on input[name='q']
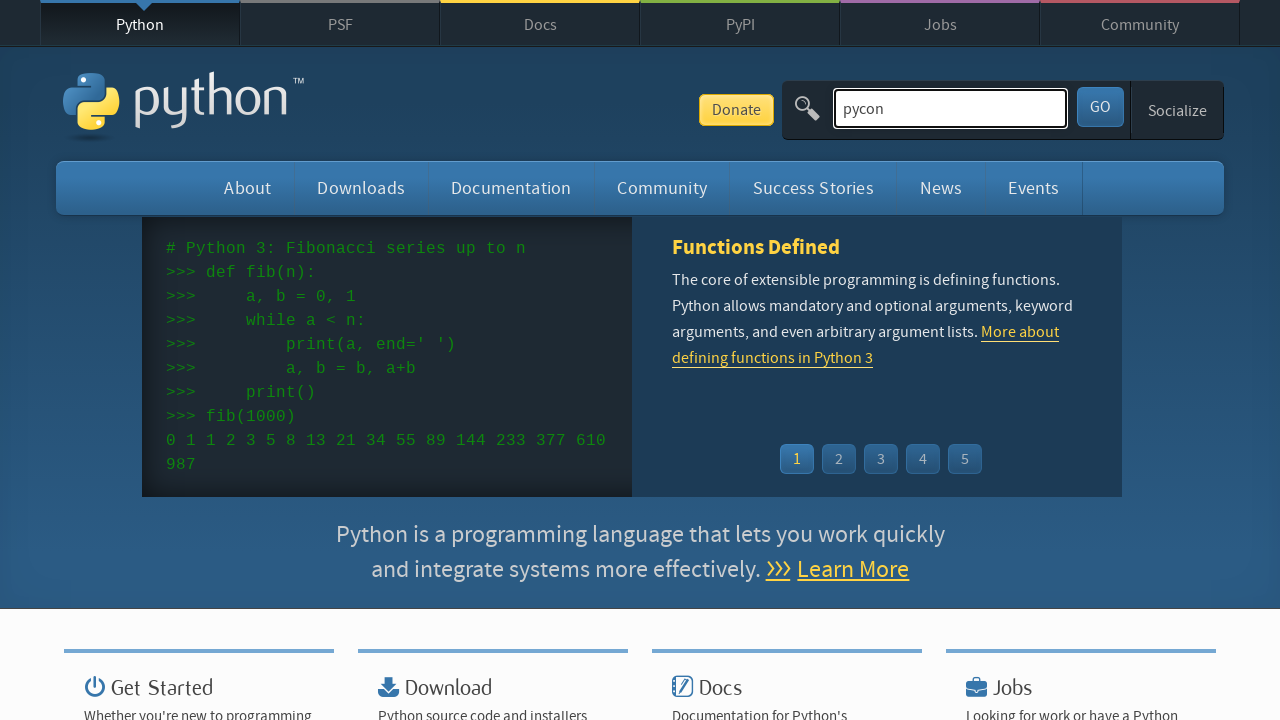

Pressed Enter to submit search form on input[name='q']
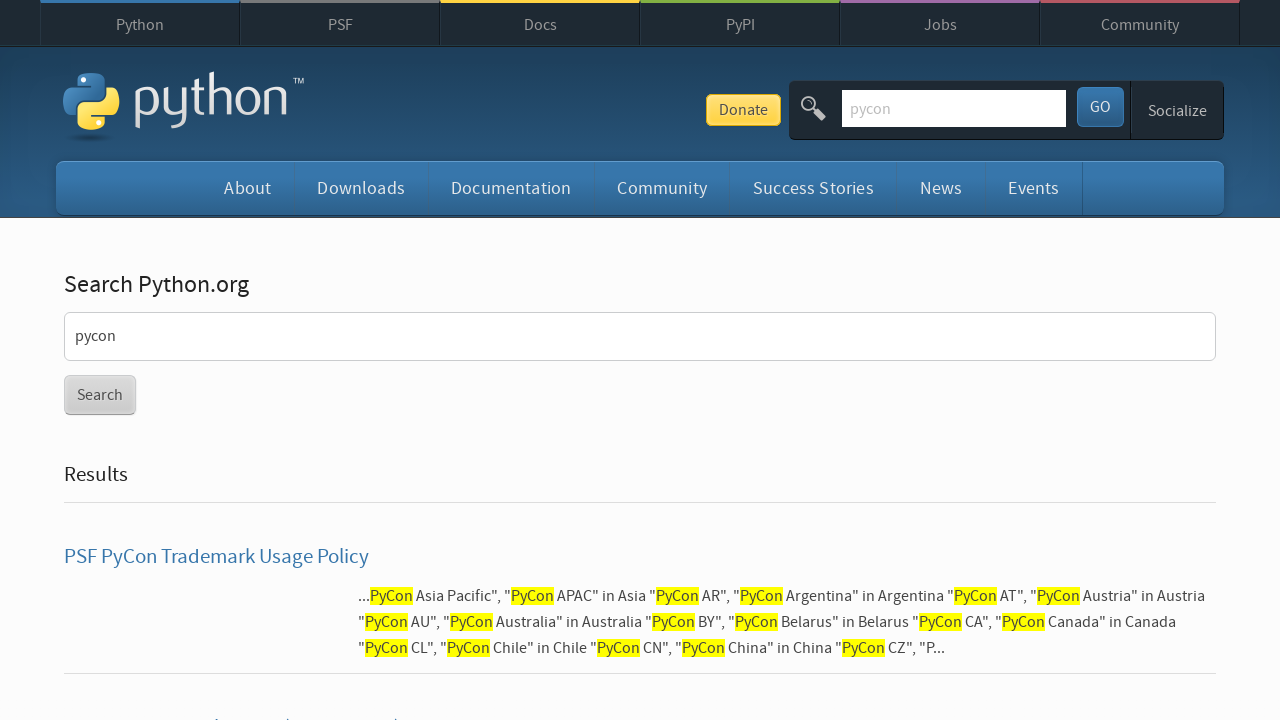

Search results loaded and network idle
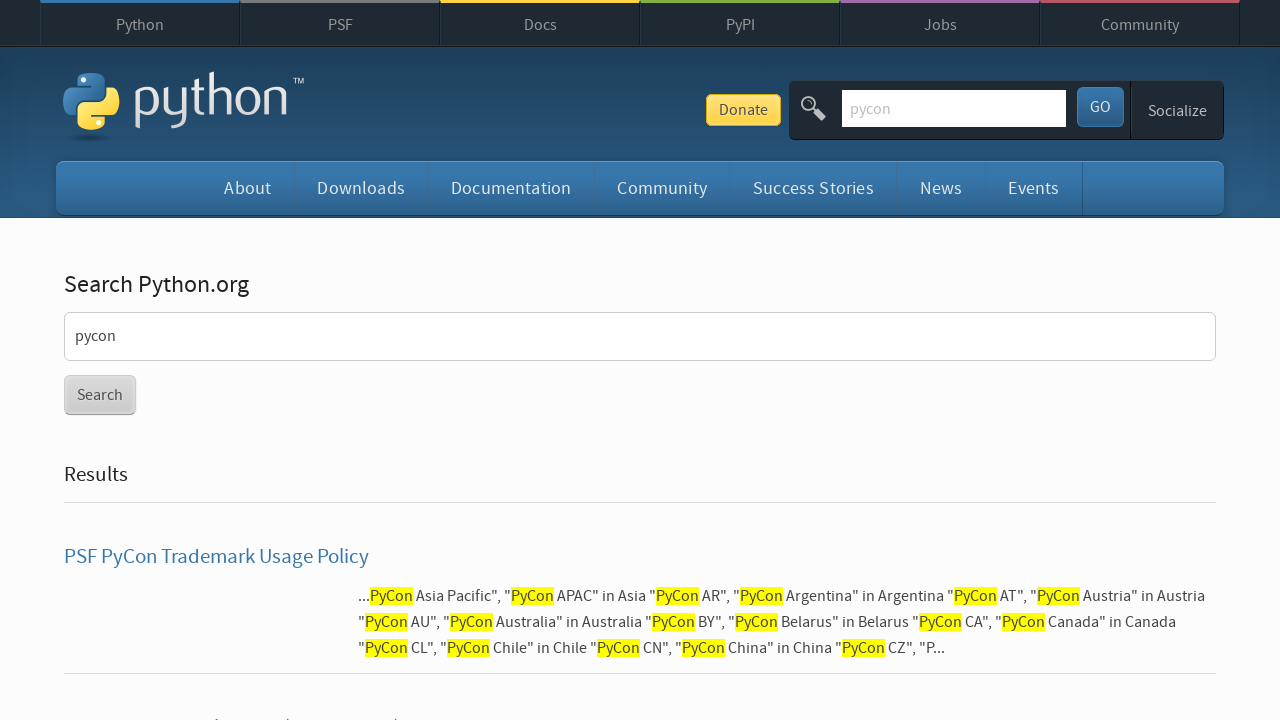

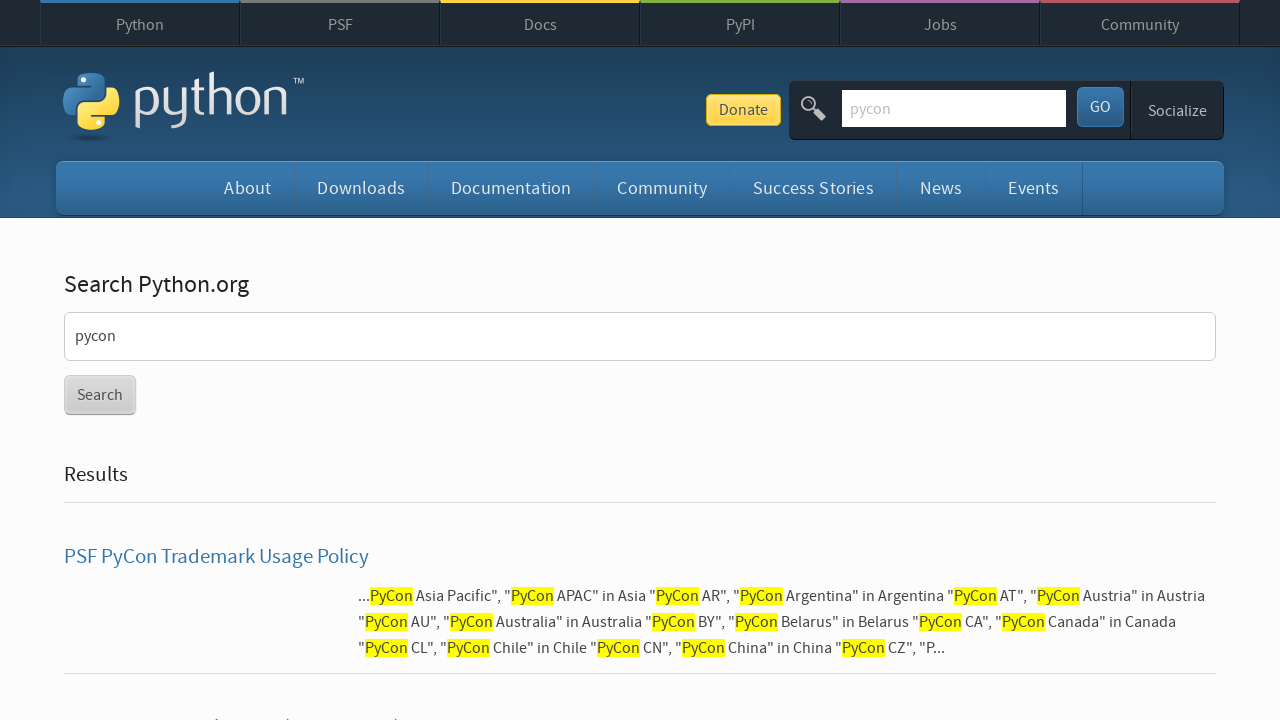